Tests a registration form by filling out personal information including name, email, gender, mobile number, date of birth, subjects, hobbies, and address fields.

Starting URL: https://demoqa.com/automation-practice-form

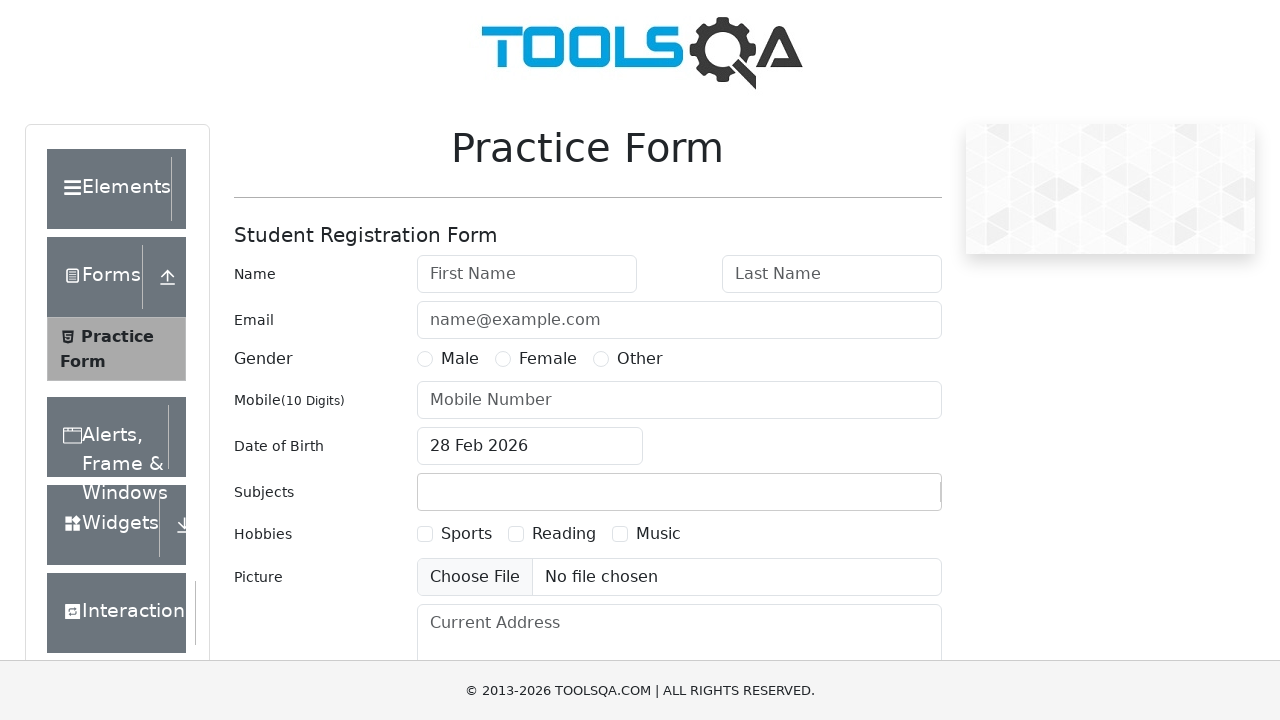

Filled first name field with 'Michael' on #firstName
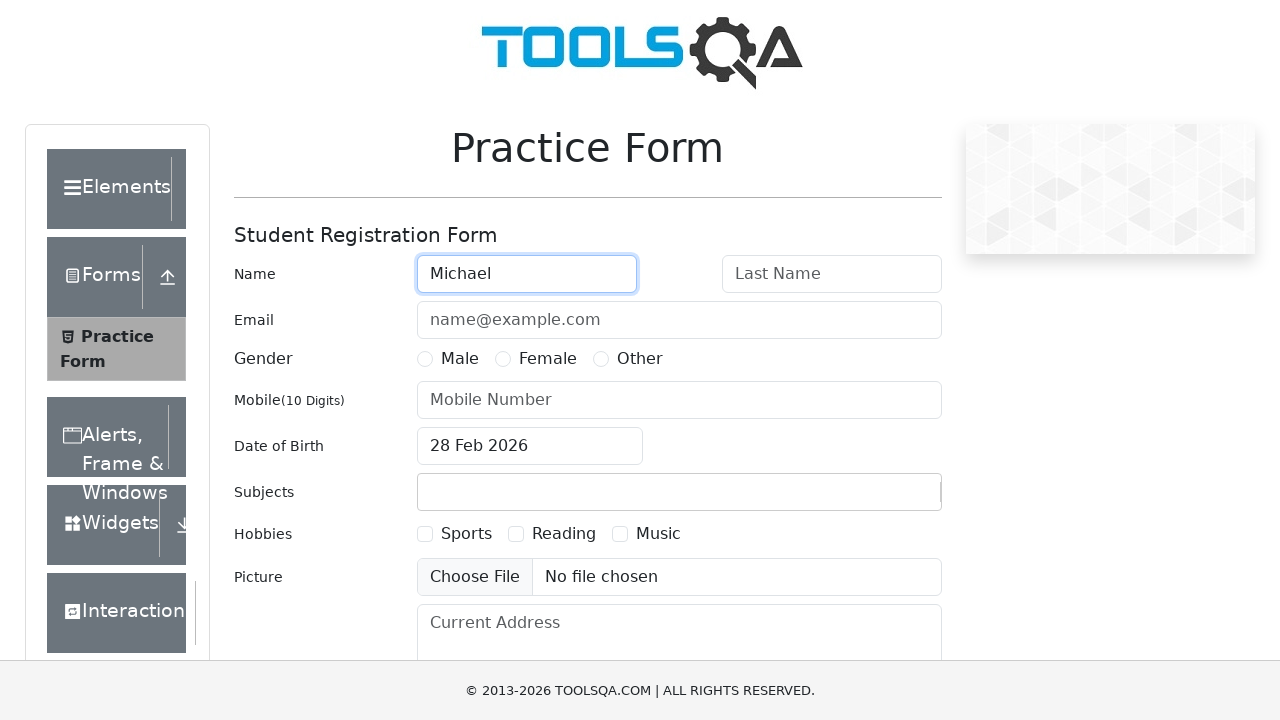

Filled last name field with 'Thompson' on #lastName
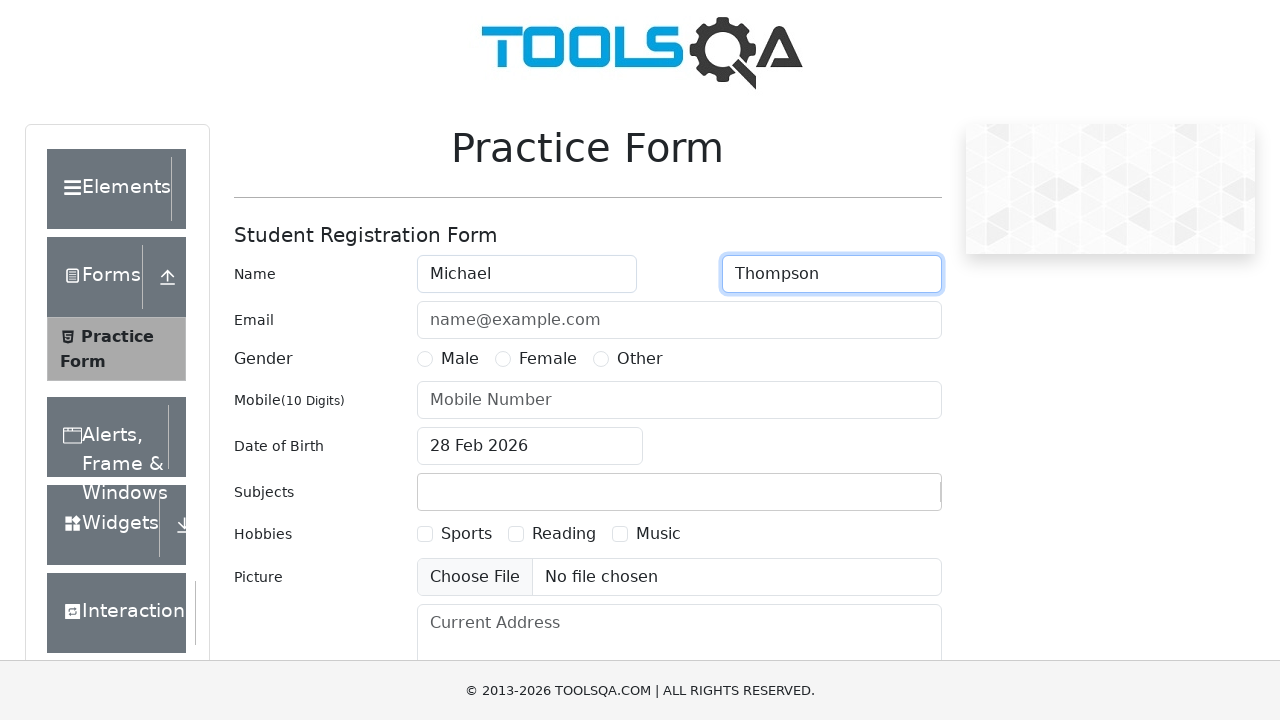

Filled email field with 'michael.thompson@example.com' on #userEmail
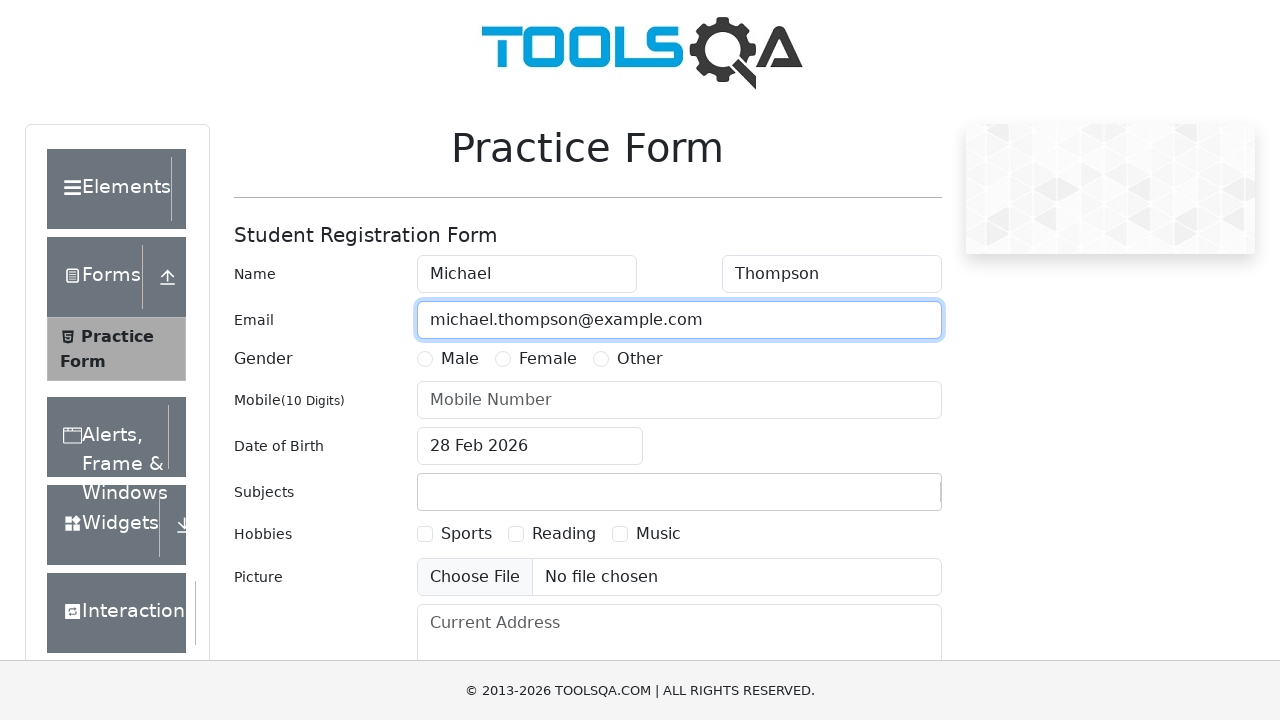

Selected Male gender option at (460, 359) on xpath=//*[@id='genterWrapper']/div[2]/div[1]/label
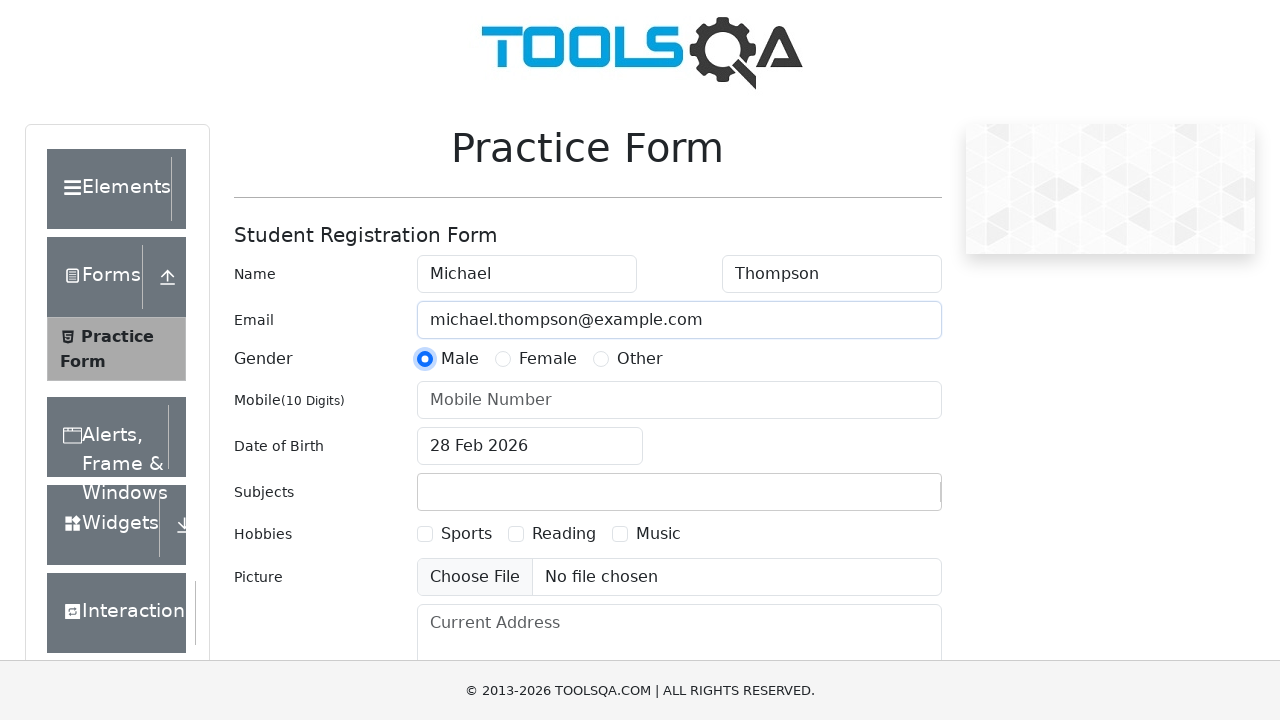

Filled mobile number field with '5551234567' on #userNumber
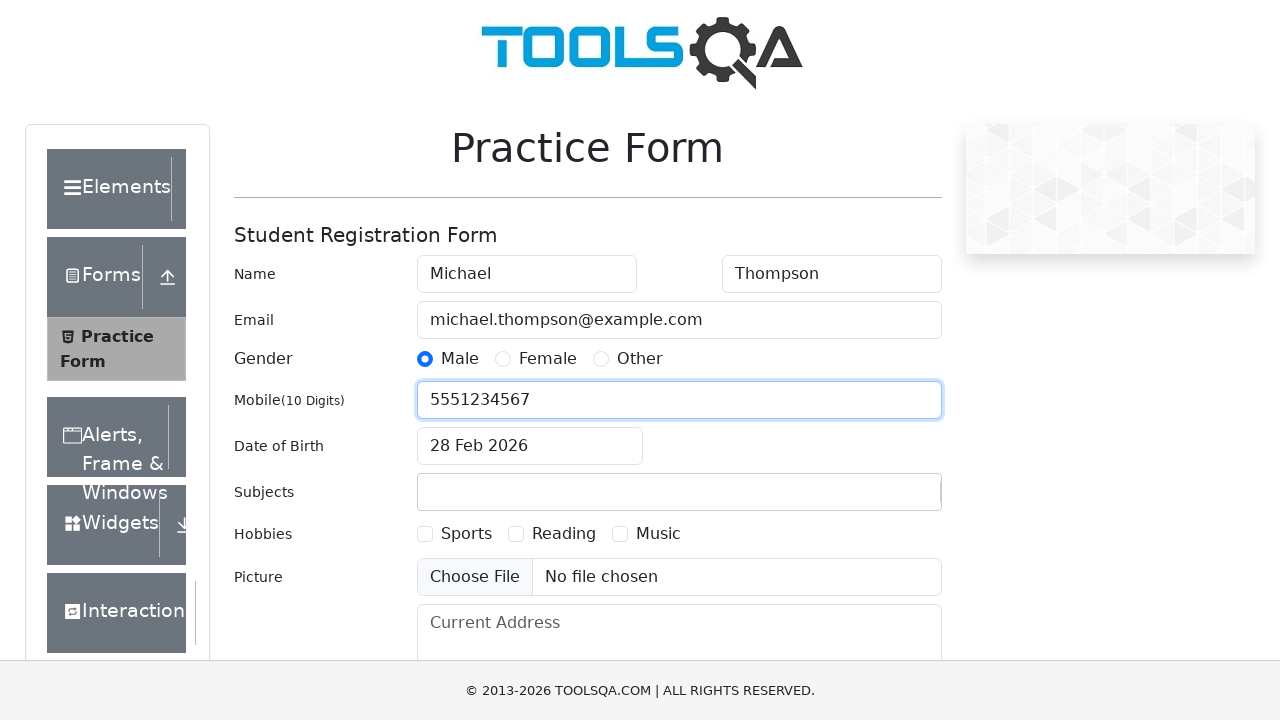

Opened date of birth picker at (530, 446) on #dateOfBirthInput
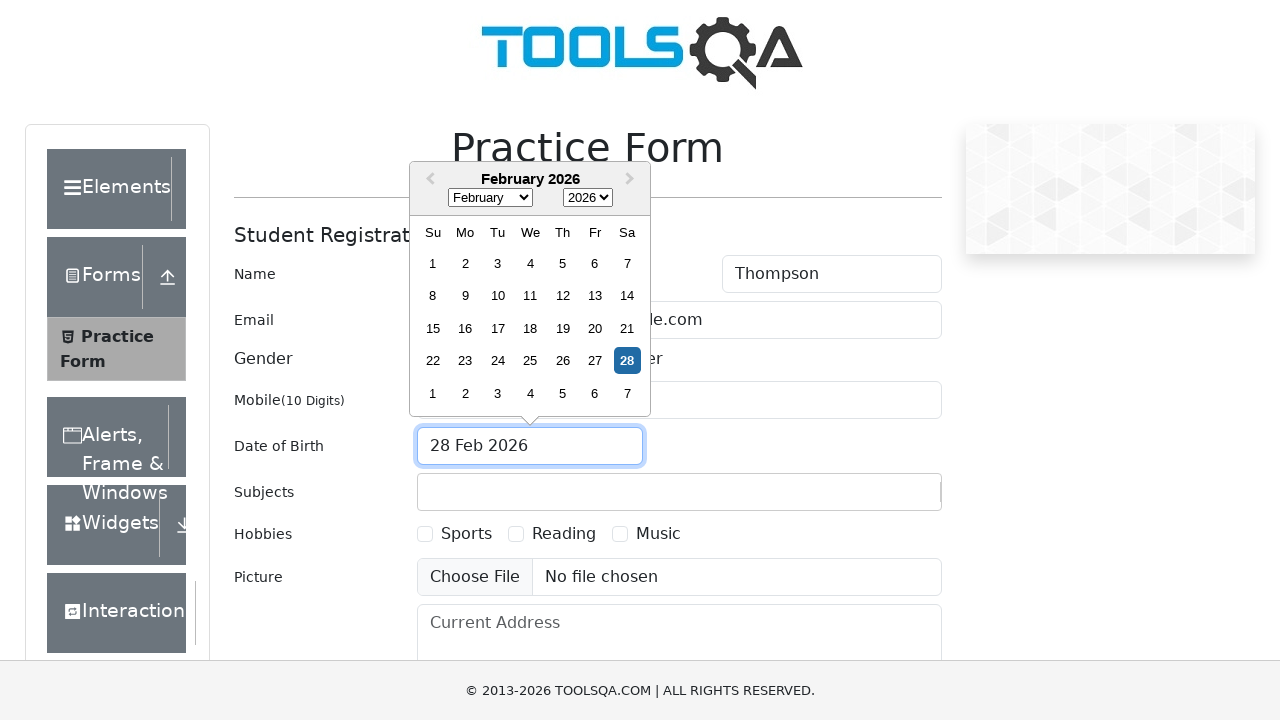

Selected June (month 5) from date picker on //select[@class='react-datepicker__month-select']
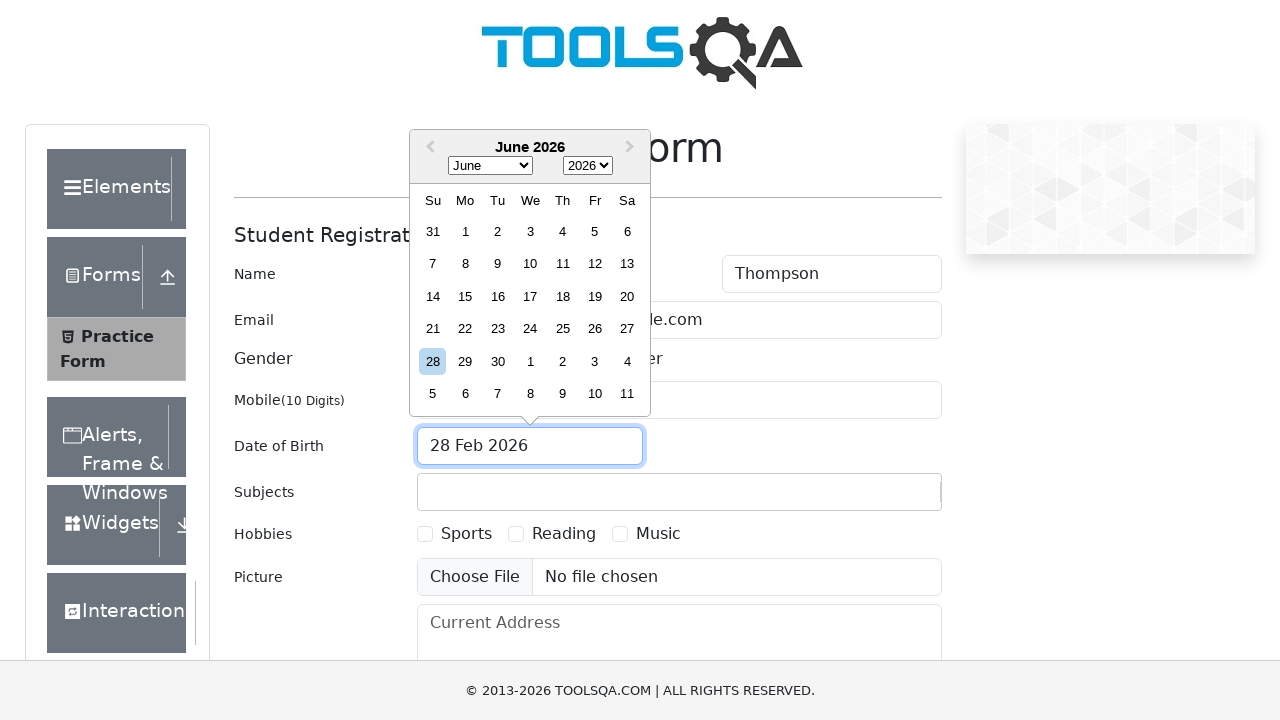

Selected 1994 from year dropdown on //select[@class='react-datepicker__year-select']
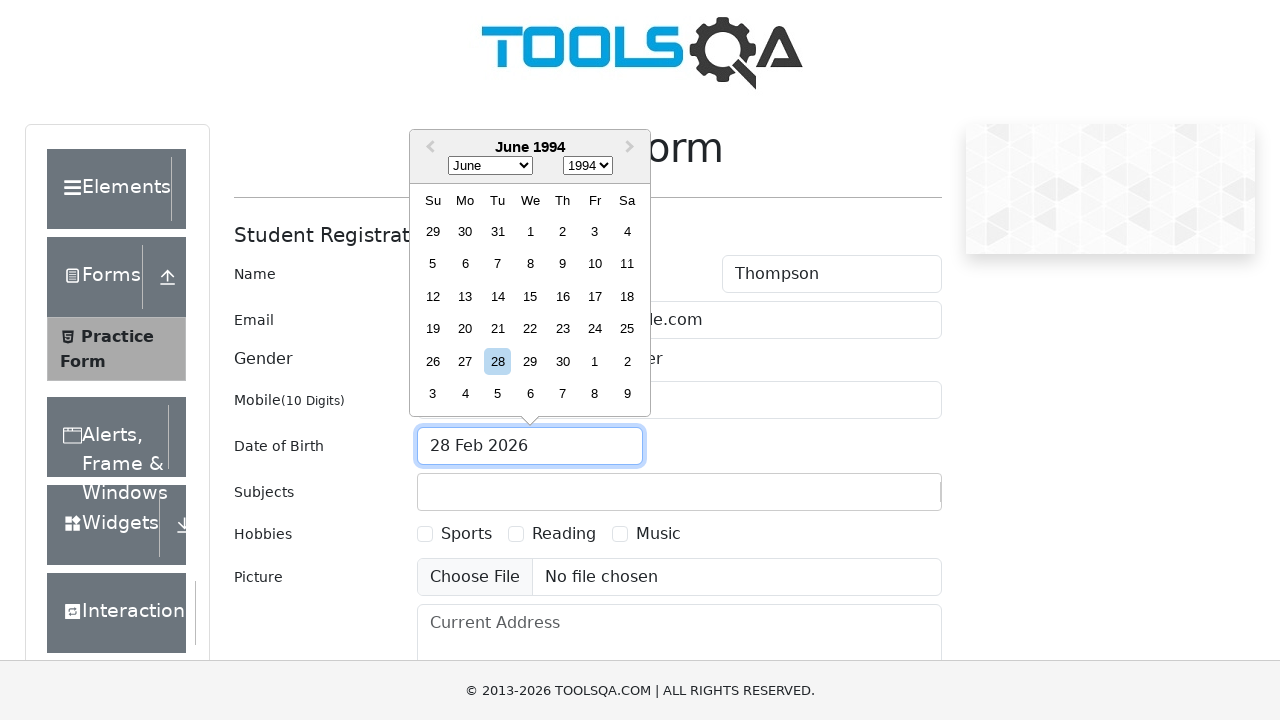

Selected 15th day from calendar (June 15, 1994) at (530, 296) on xpath=//div[contains(@class, 'react-datepicker__day') and text()='15' and not(co
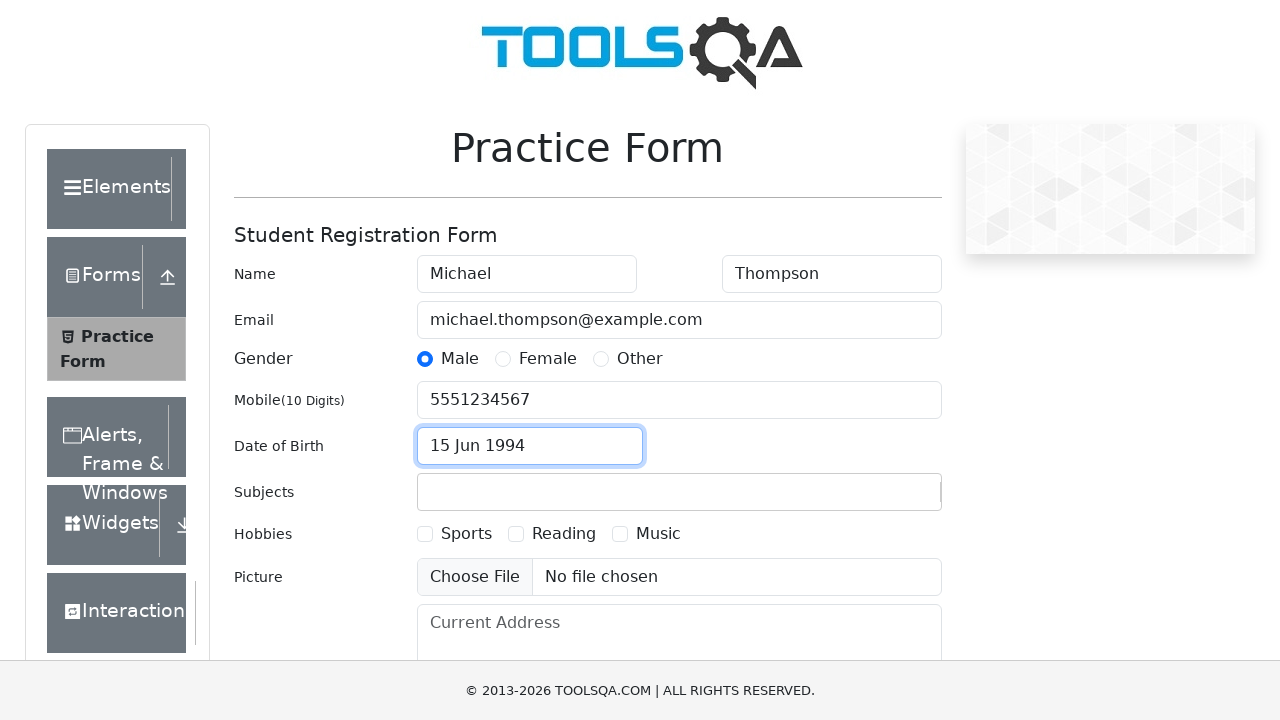

Typed 'Economics' in subjects field on #subjectsInput
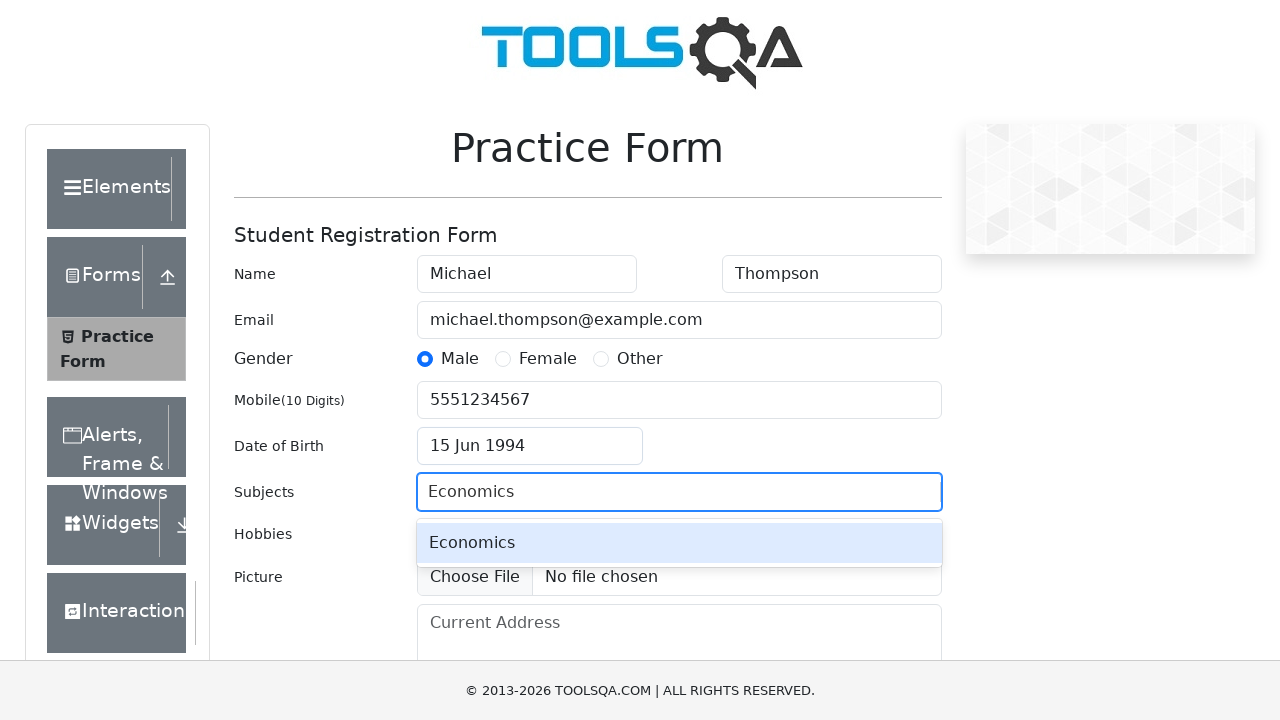

Pressed ArrowDown to navigate subject suggestions
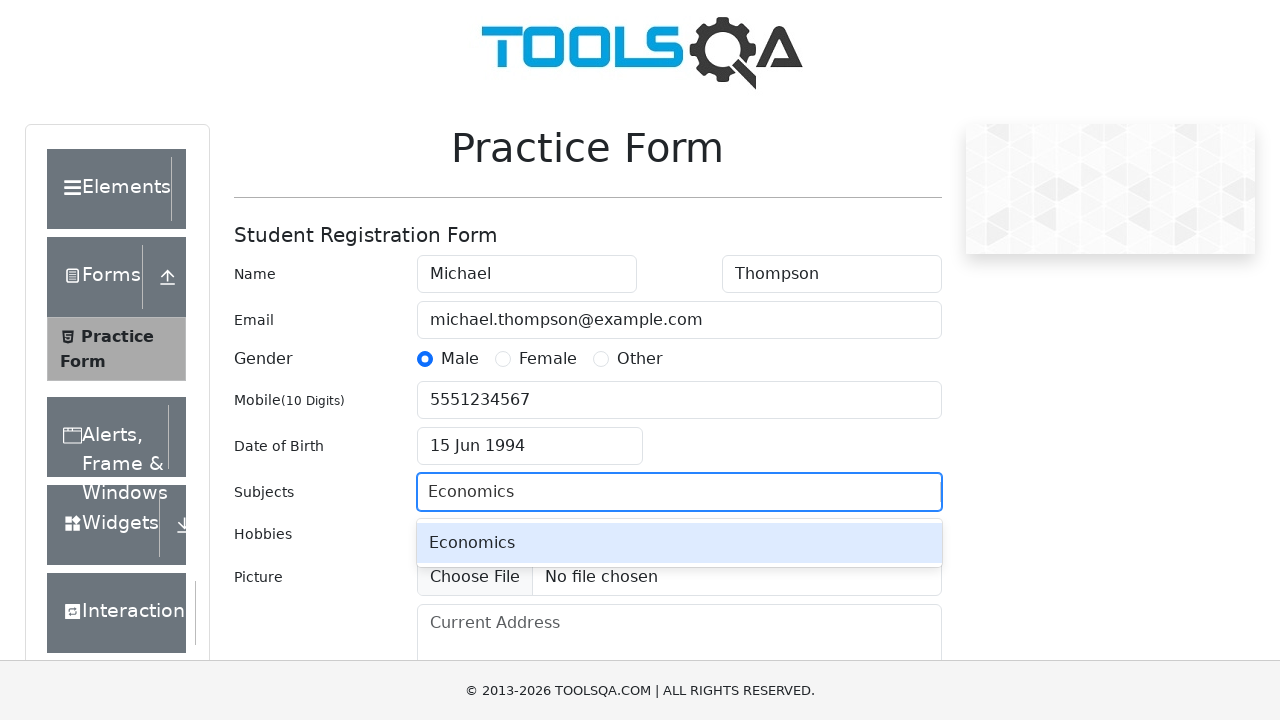

Pressed Enter to select Economics subject
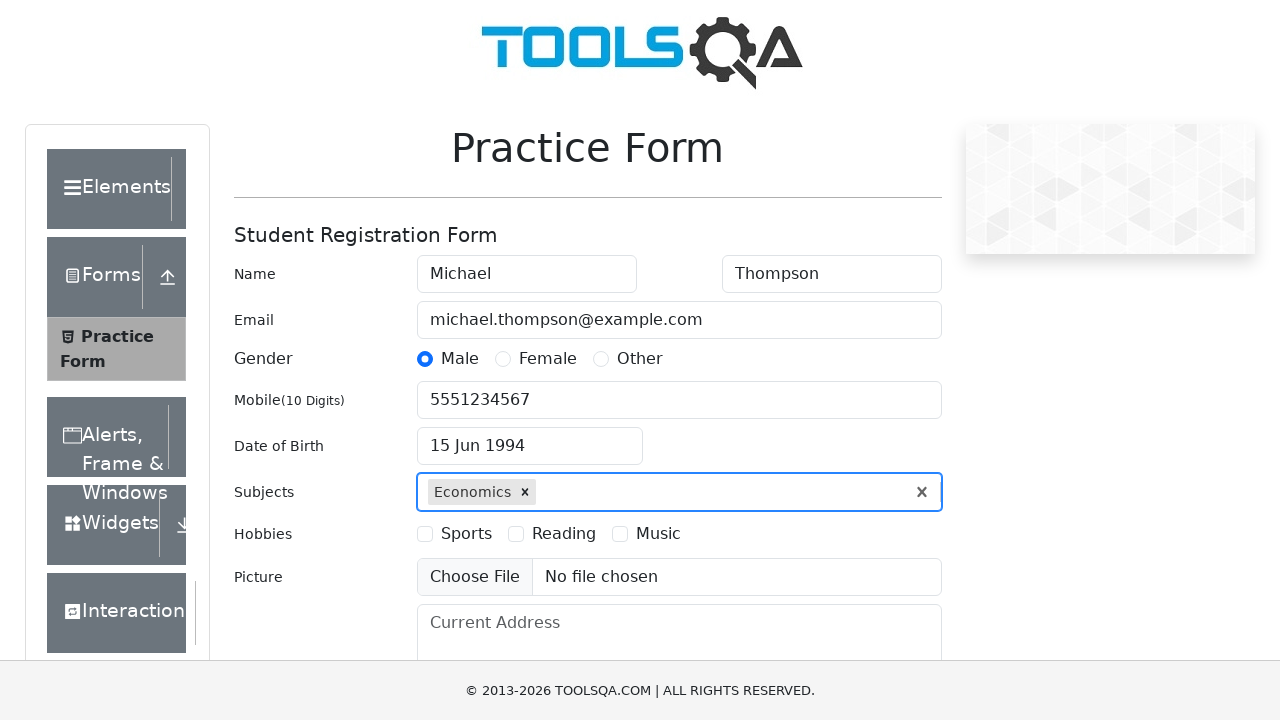

Typed 'History' in subjects field on #subjectsInput
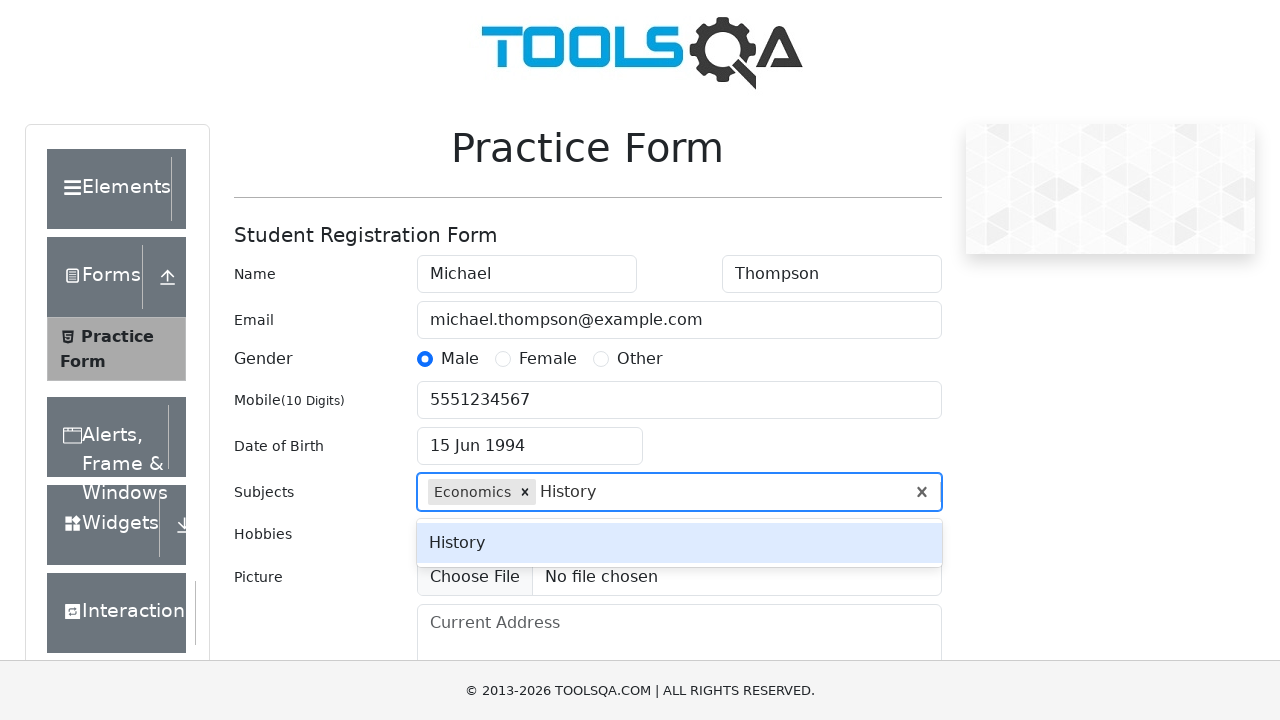

Pressed ArrowDown to navigate subject suggestions
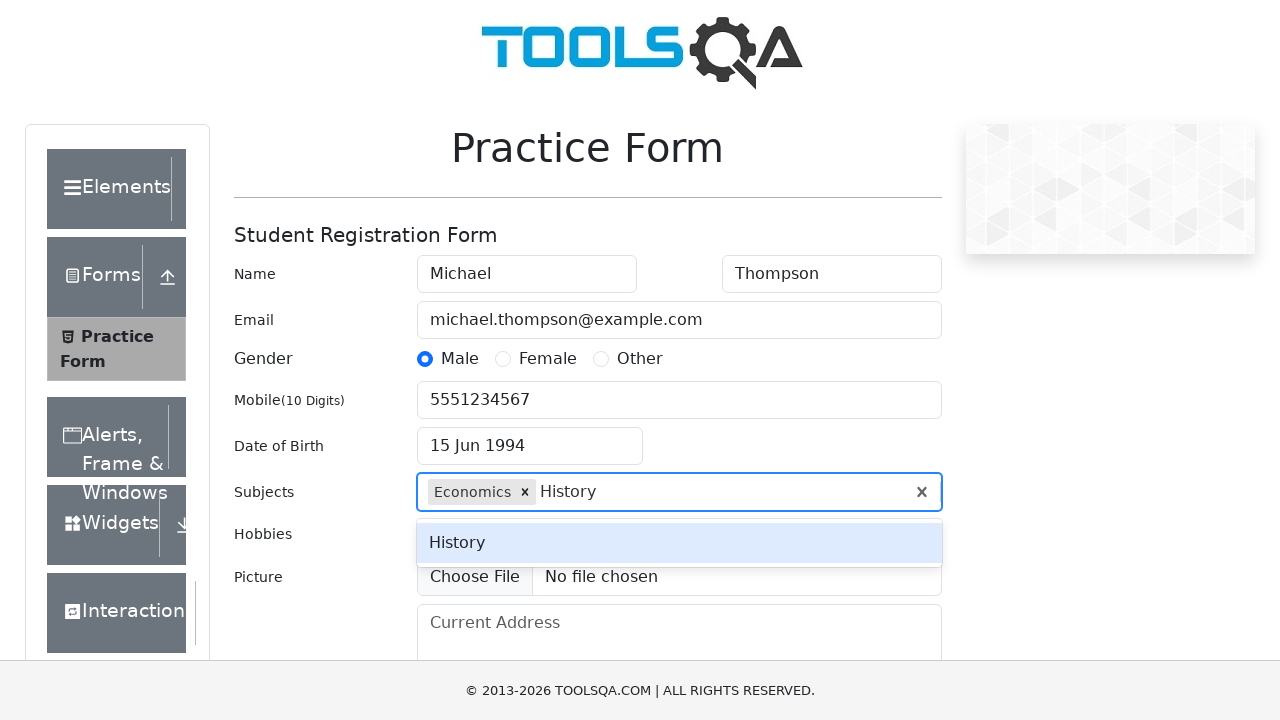

Pressed Enter to select History subject
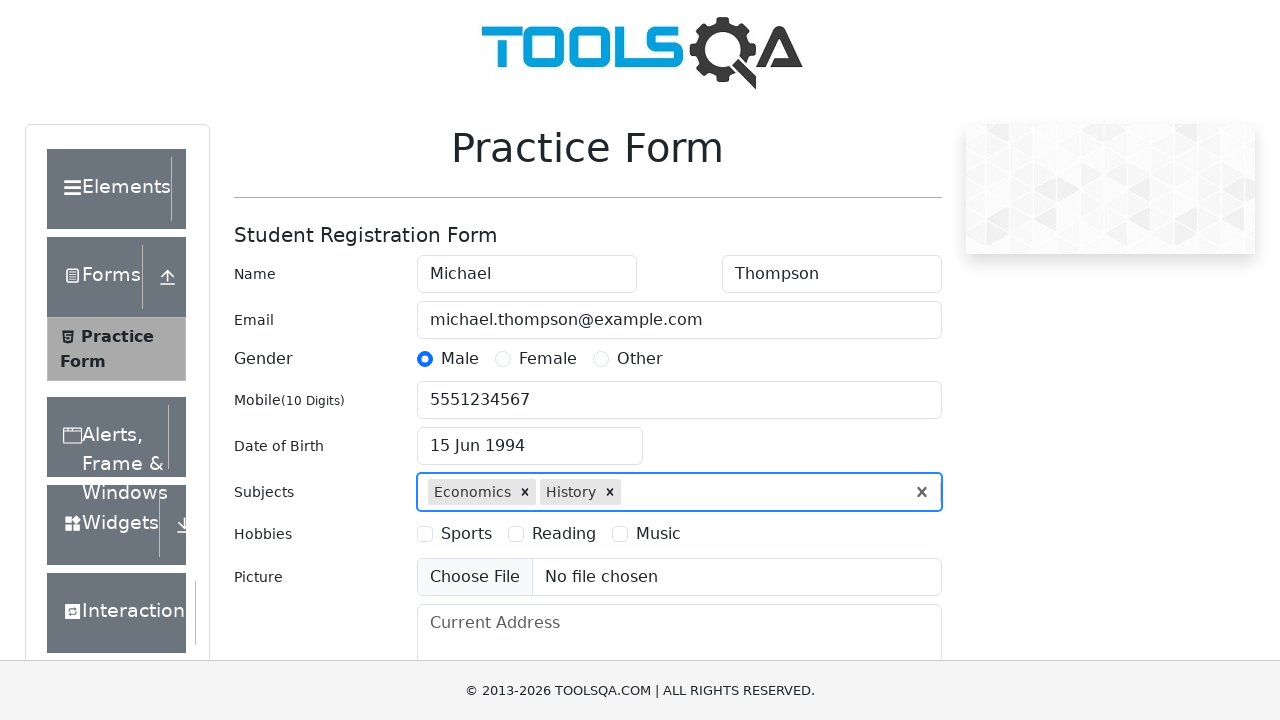

Typed 'Computer Science' in subjects field on #subjectsInput
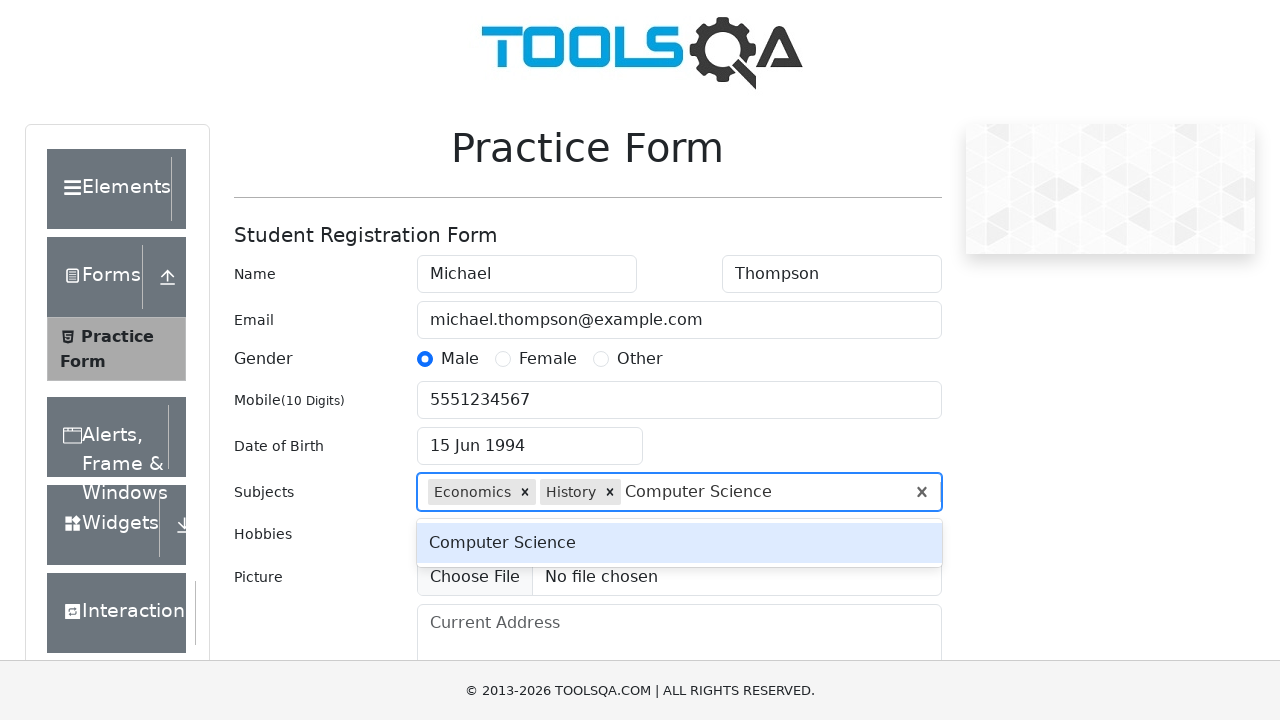

Pressed ArrowDown to navigate subject suggestions
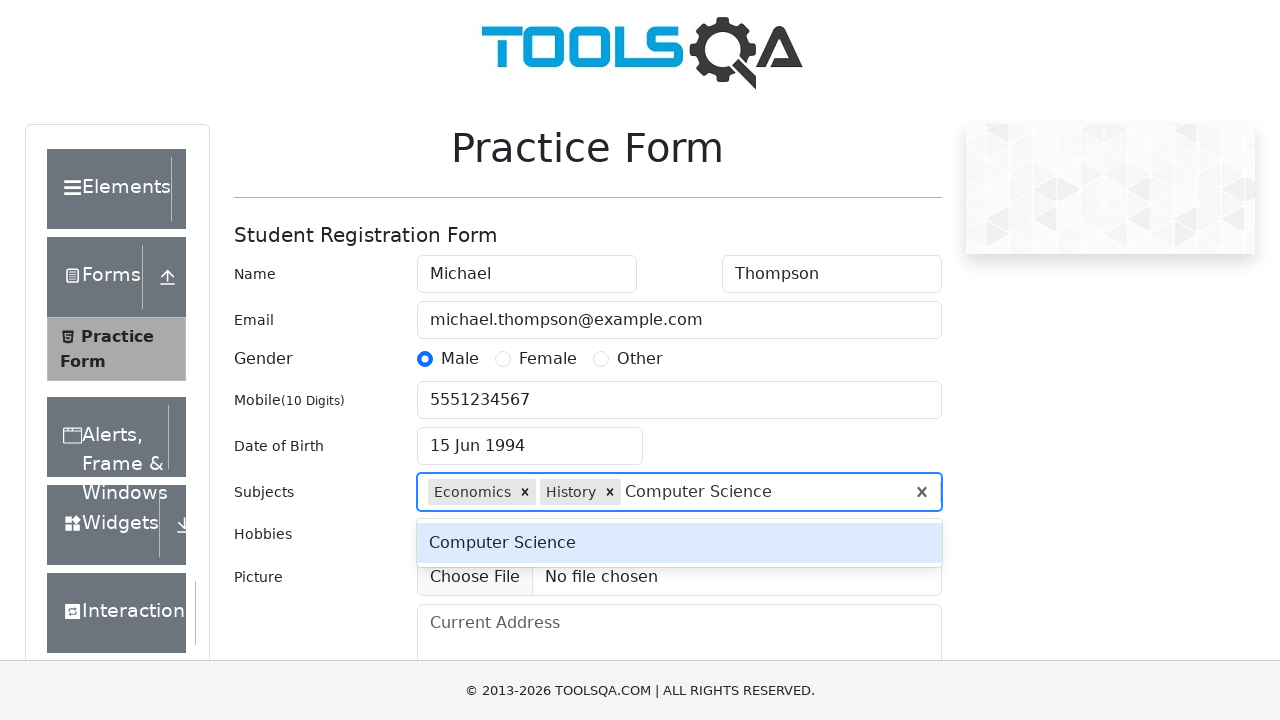

Pressed Enter to select Computer Science subject
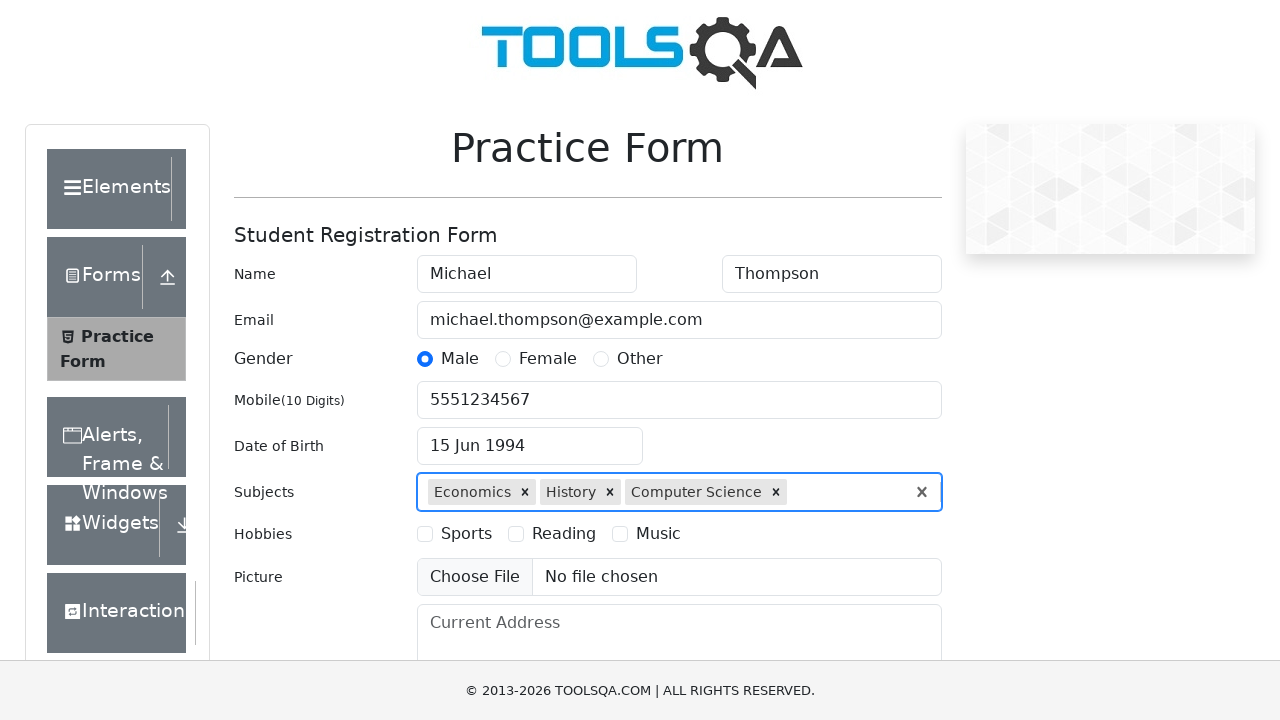

Selected Sports hobby checkbox at (466, 534) on xpath=//*[@id='hobbiesWrapper']/div[2]/div[1]/label
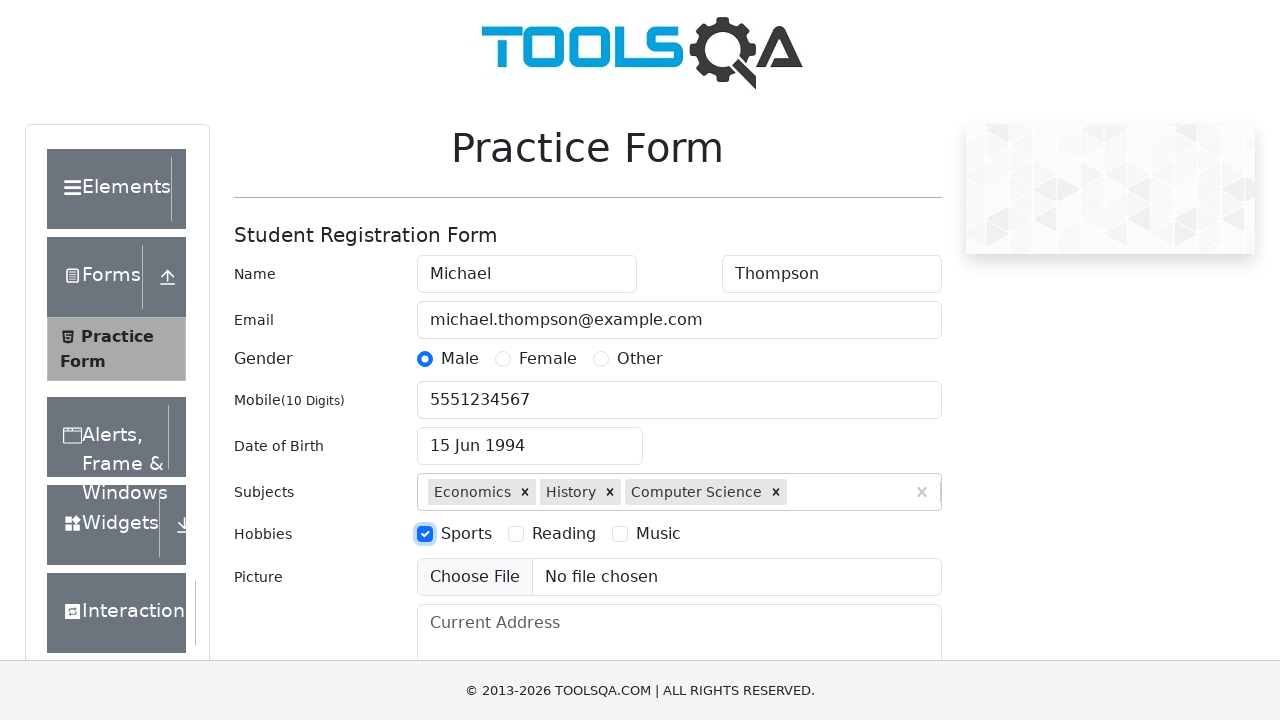

Selected Music hobby checkbox at (658, 534) on xpath=//*[@id='hobbiesWrapper']/div[2]/div[3]/label
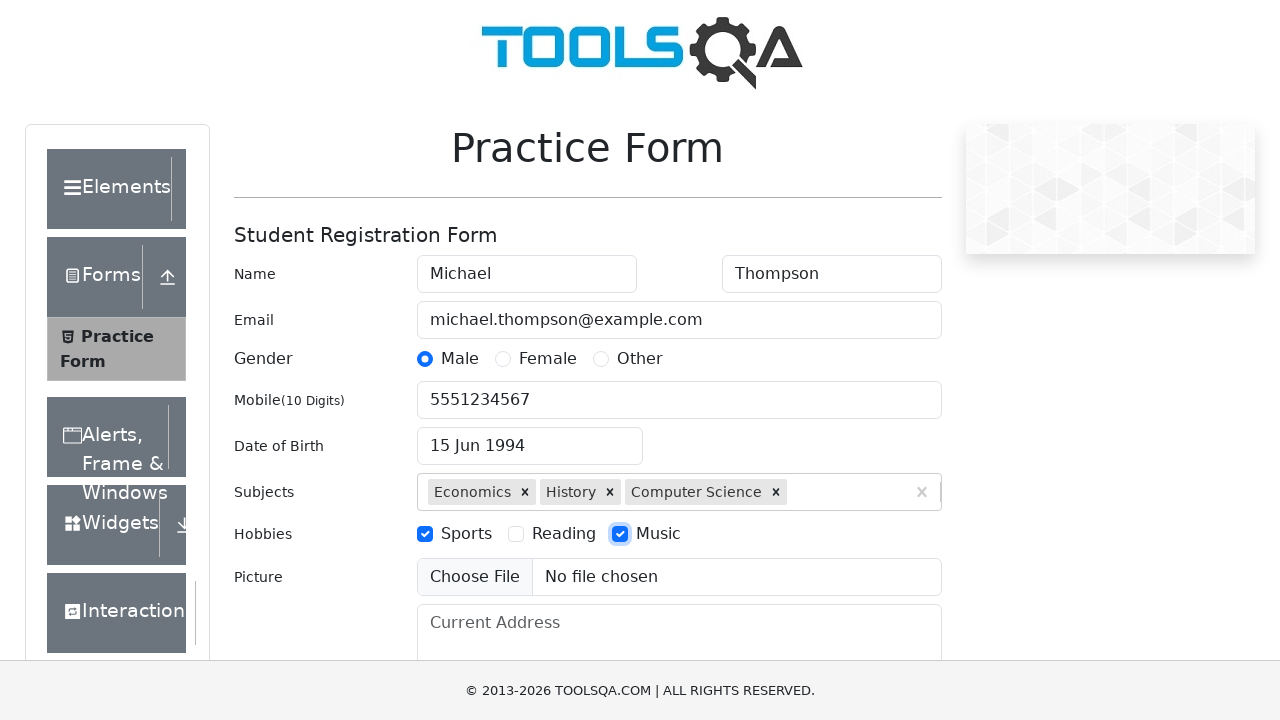

Filled current address field with complete address on #currentAddress
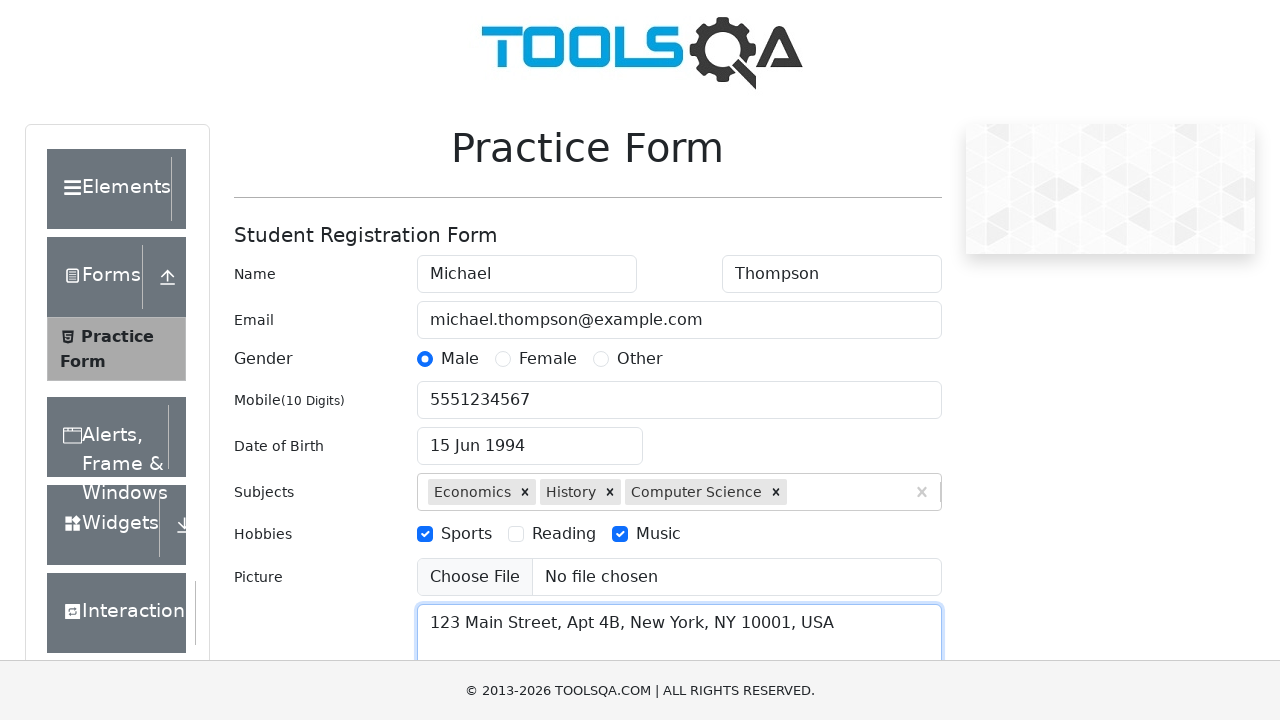

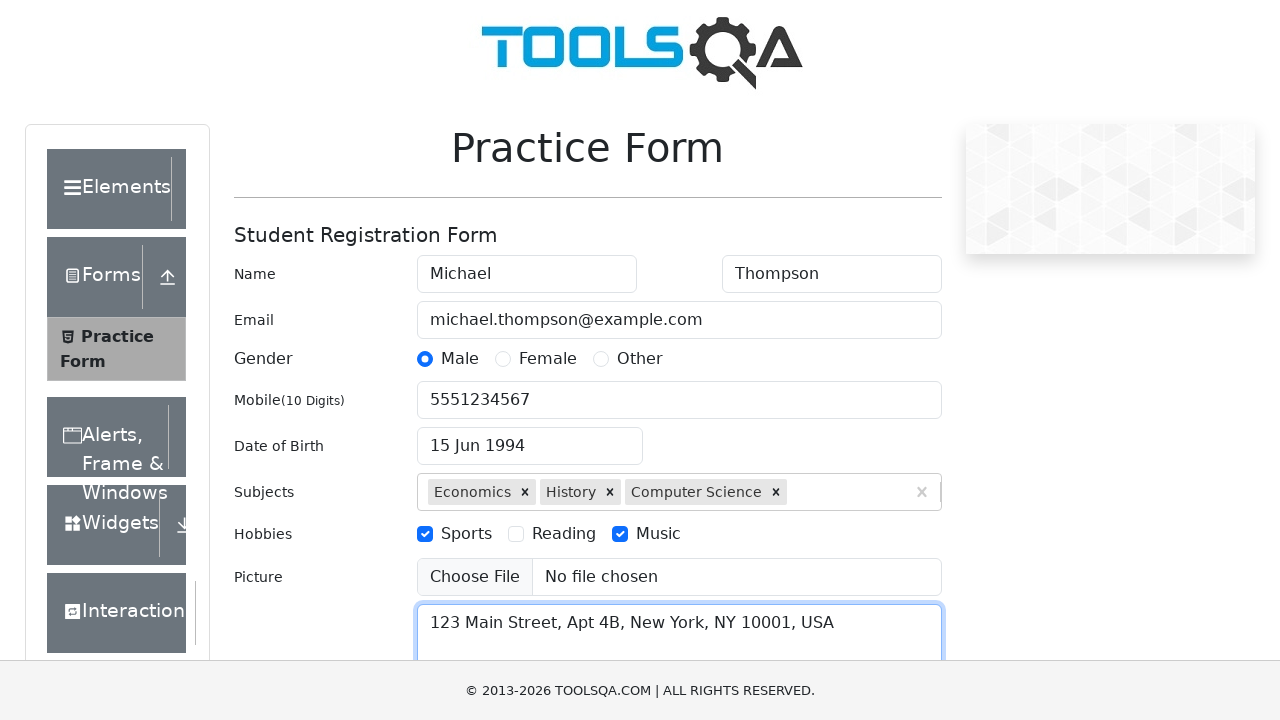